Tests hover/move-to-element action on a heading element

Starting URL: https://anhtester.com/

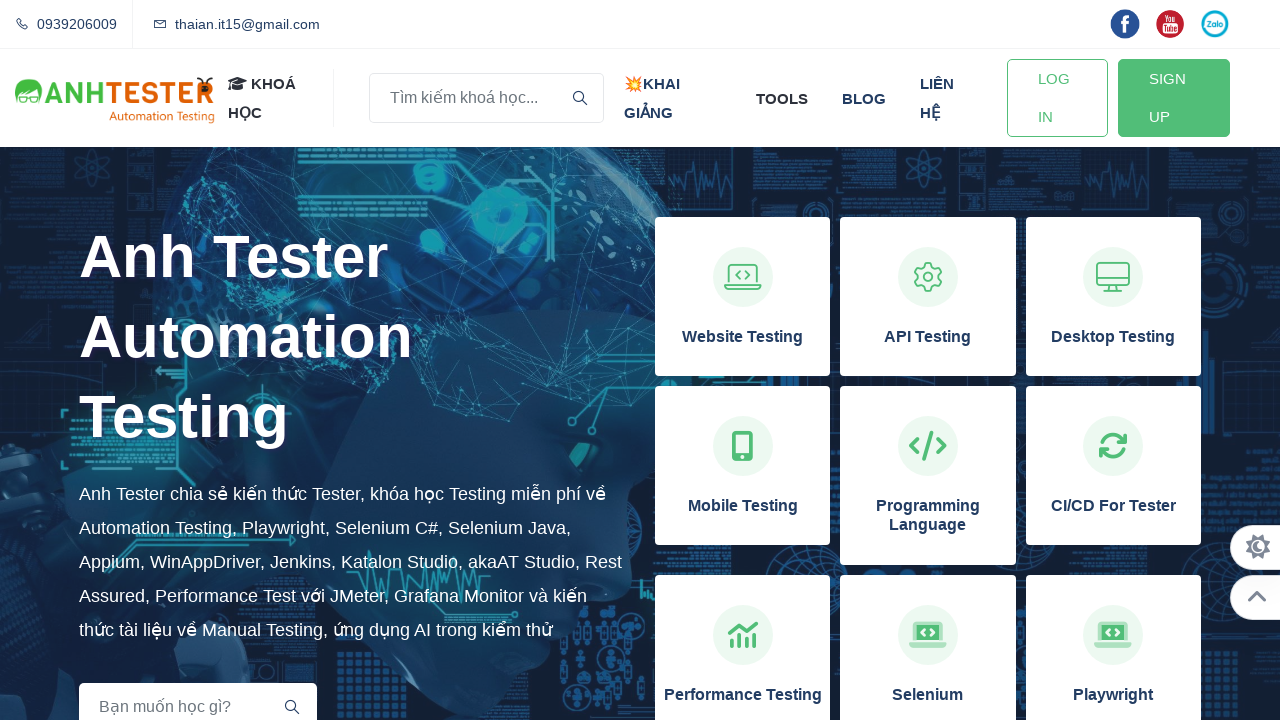

Waited for heading element 'Kiến thức Automation Testing' to be visible
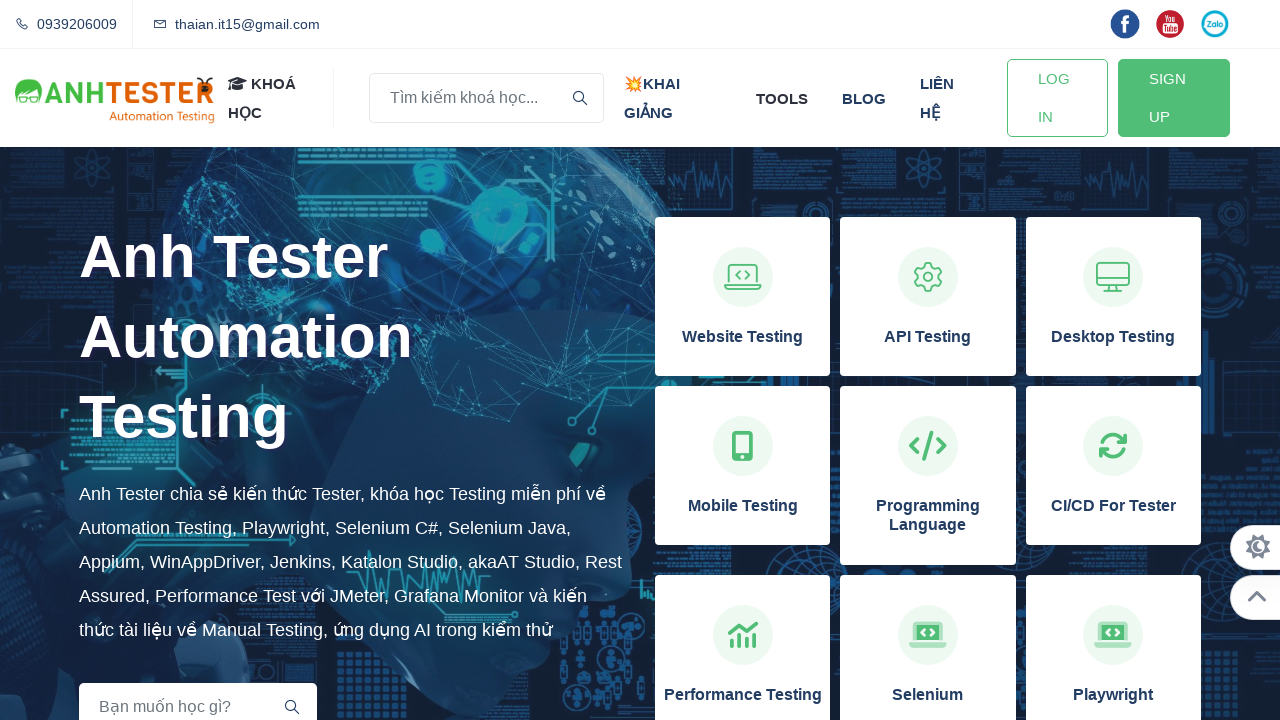

Hovered over heading element 'Kiến thức Automation Testing' at (640, 690) on xpath=//h2[contains(text(),'Kiến thức Automation Testing')]
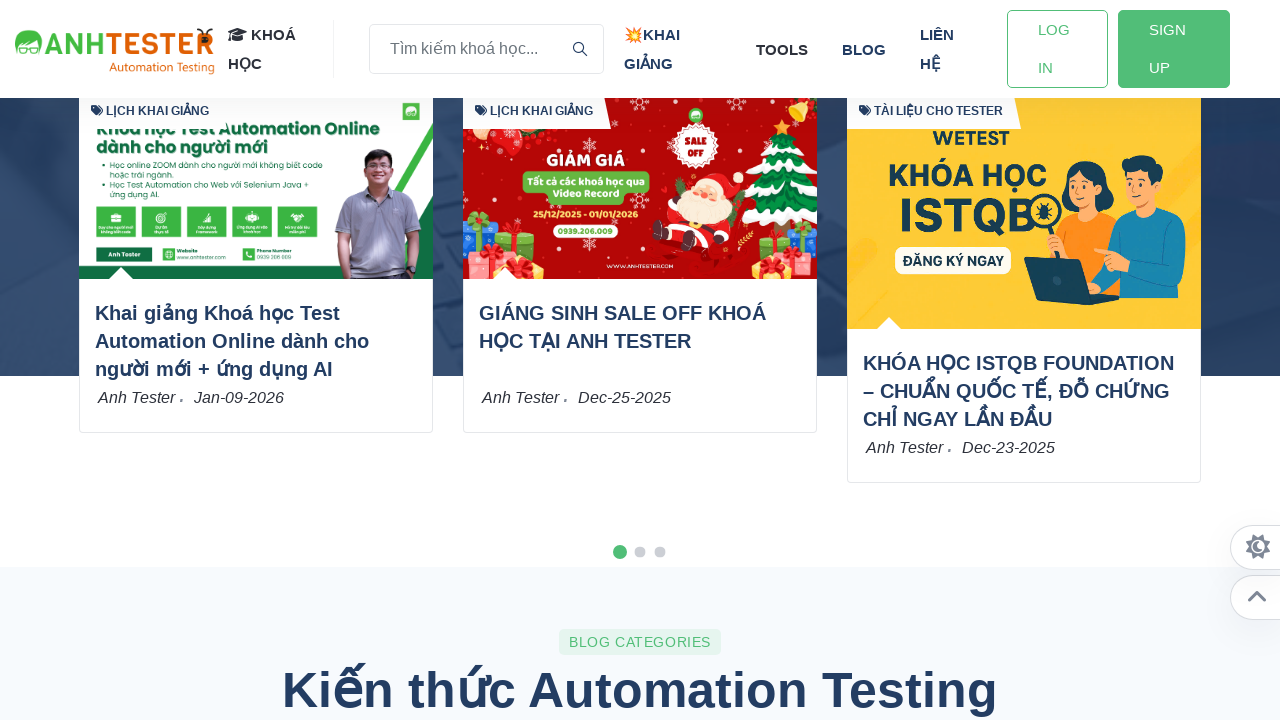

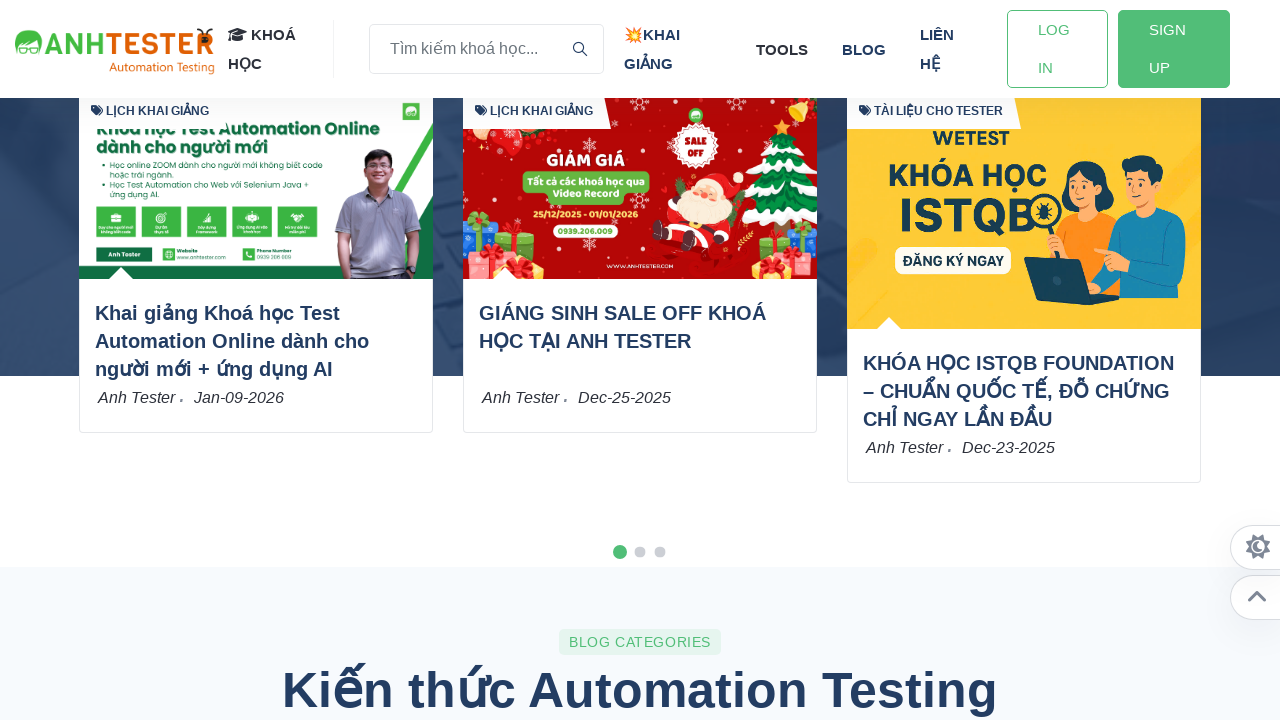